Tests iframe handling on jQuery UI's draggable demo page by switching to an iframe, reading element text, switching back to main content, and clicking the Download link.

Starting URL: https://jqueryui.com/draggable/

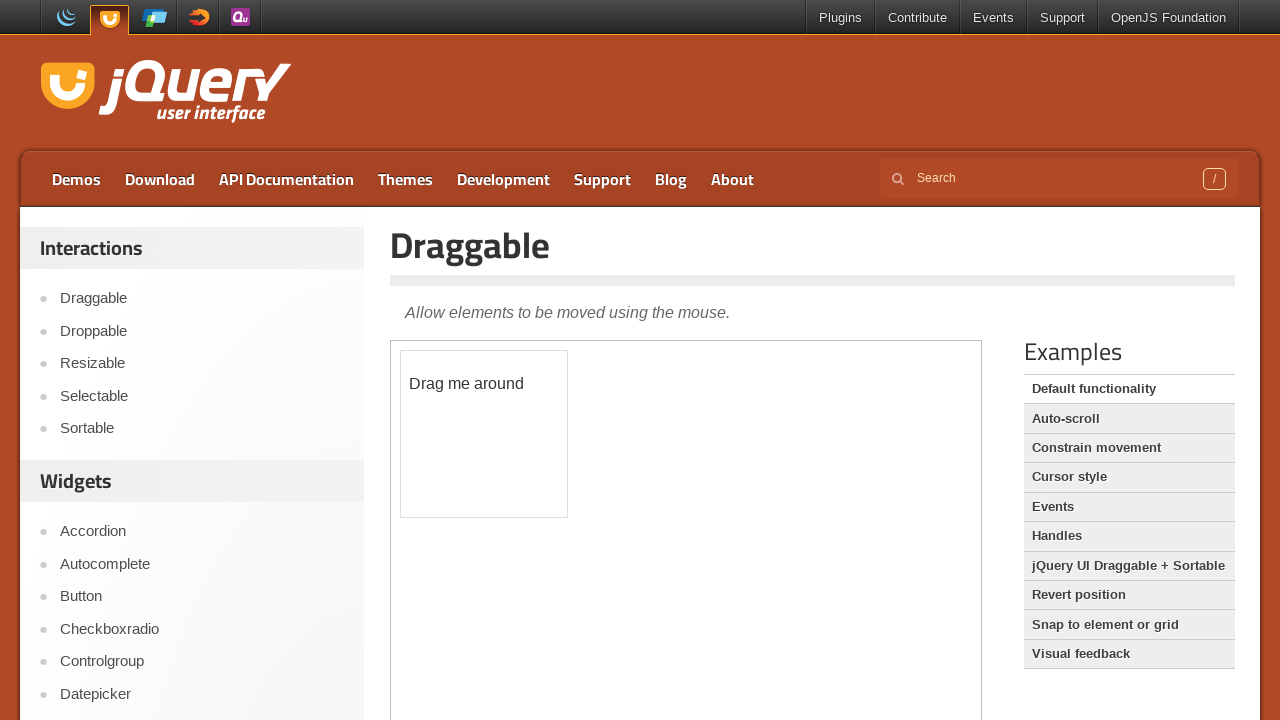

Waited for demo iframe to load
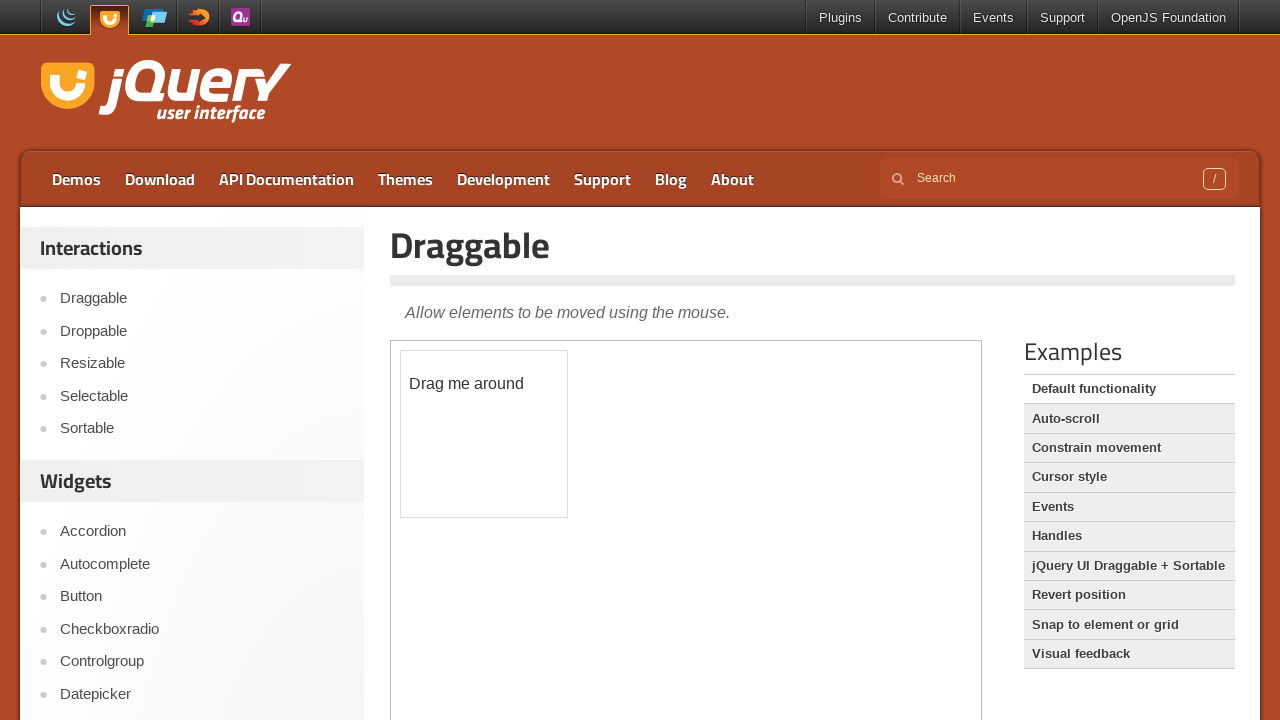

Switched to iframe using frame_locator
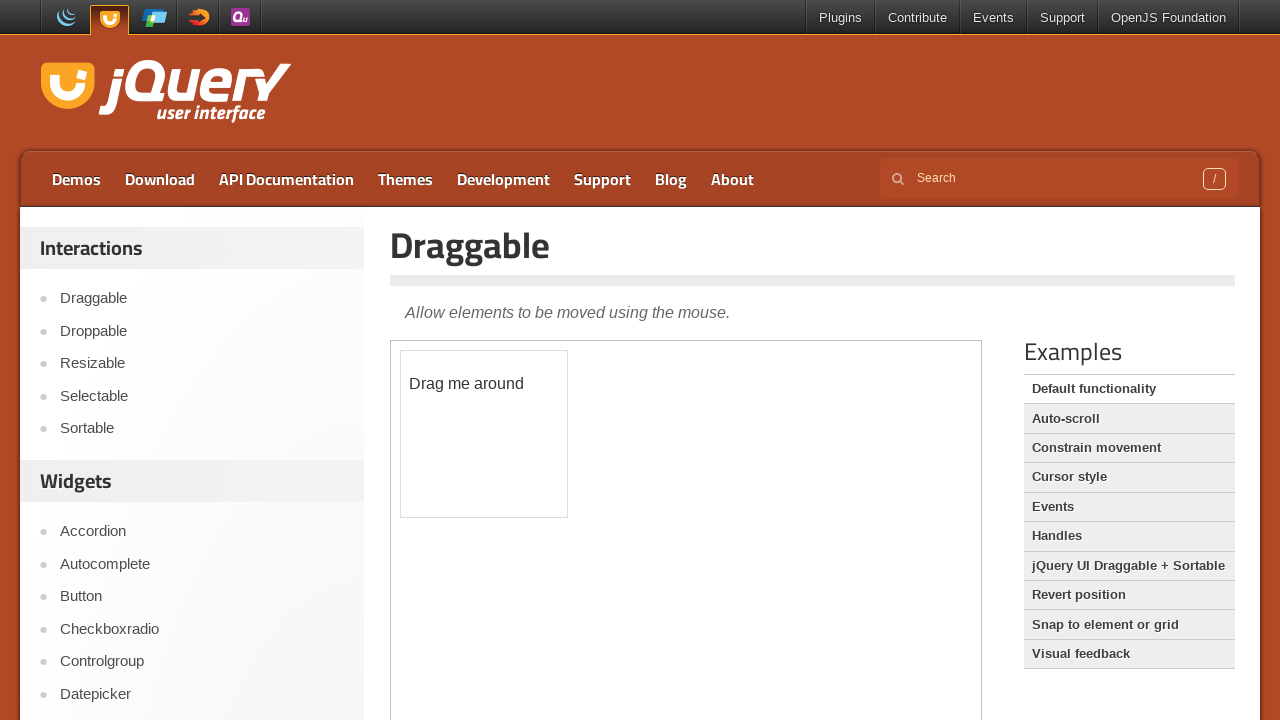

Retrieved draggable element text: 
	Drag me around

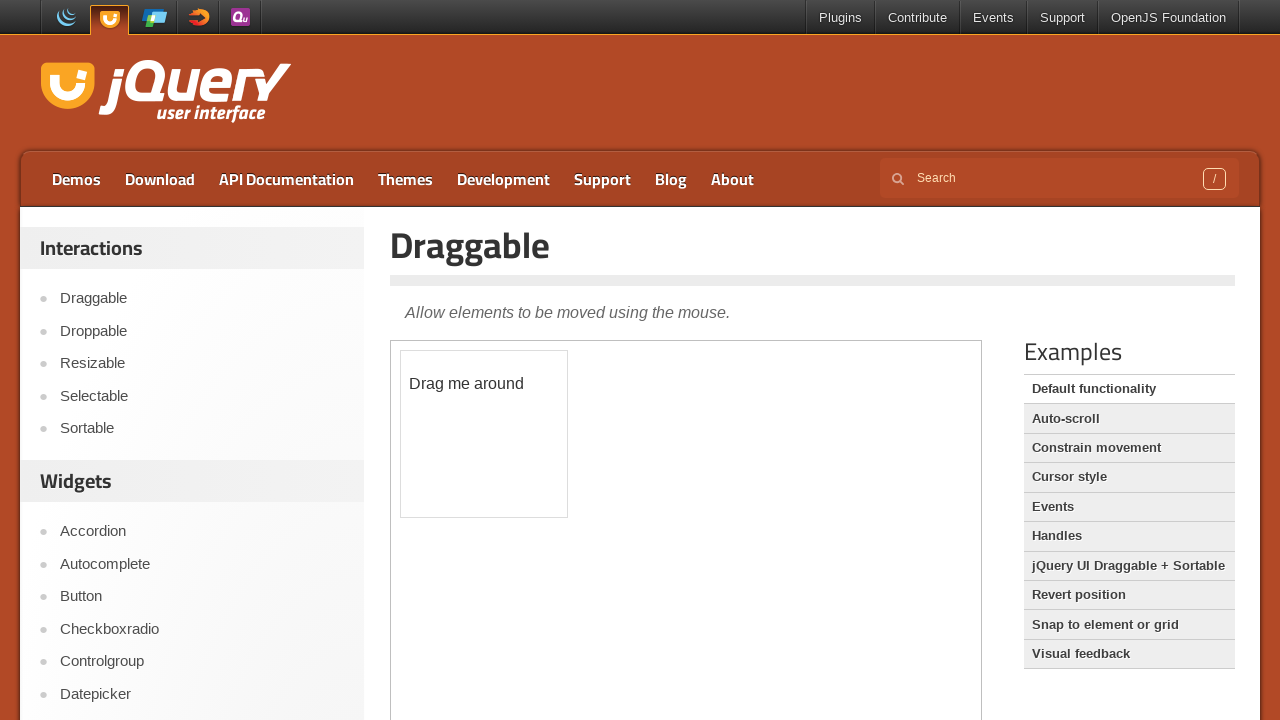

Clicked Download link on main page at (160, 179) on a:text('Download')
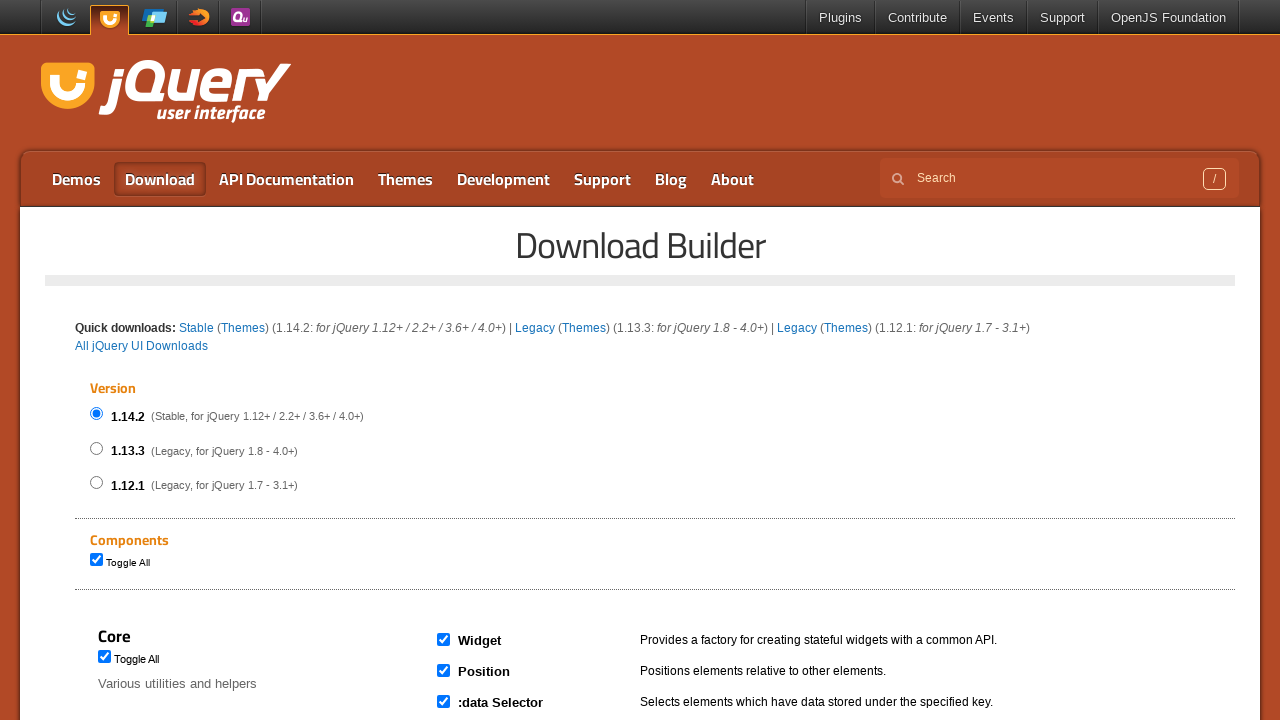

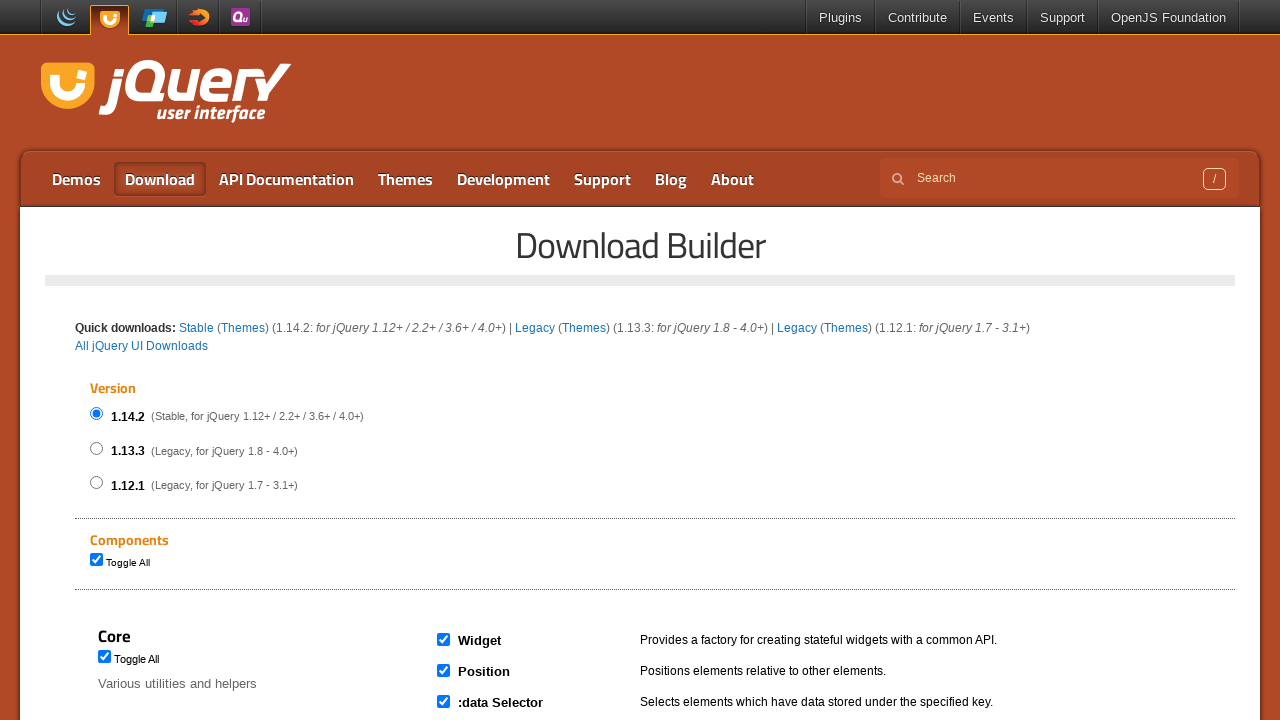